Tests e-commerce site functionality by searching for products containing "ca", adding specific items to cart, and verifying product display and branding elements

Starting URL: https://rahulshettyacademy.com/seleniumPractise/#/

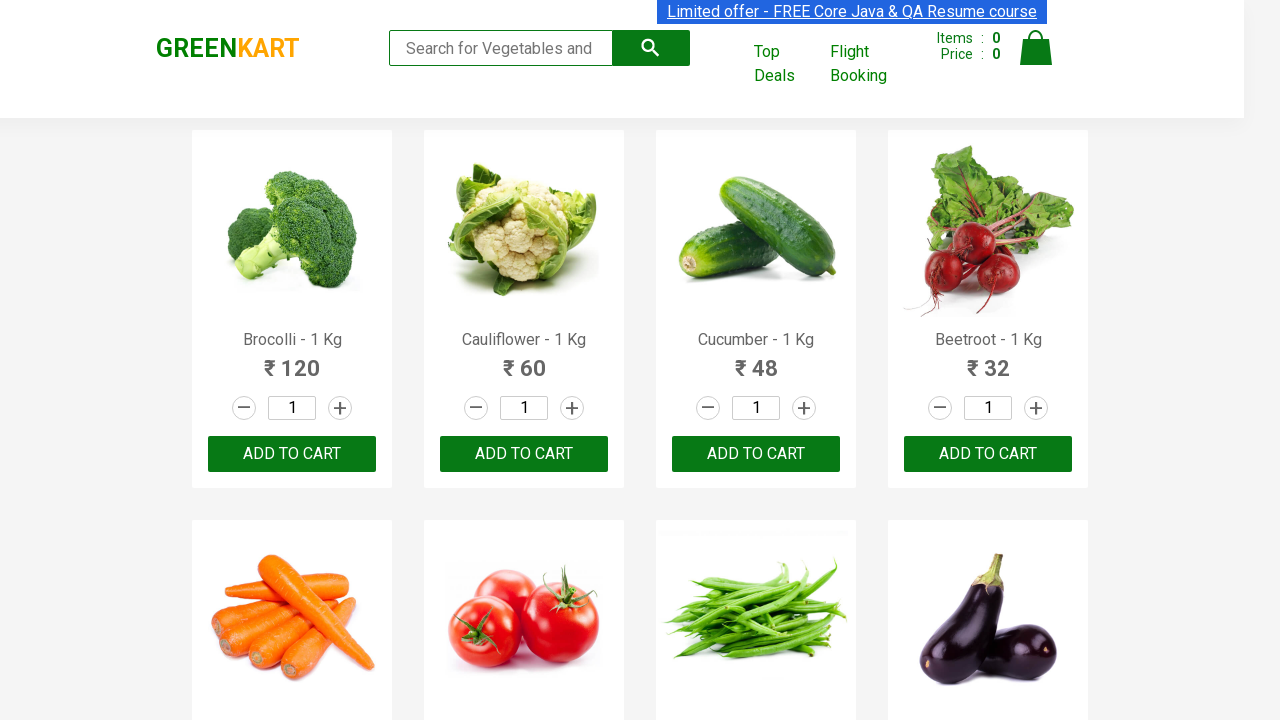

Filled search field with 'ca' to filter products on .search-keyword
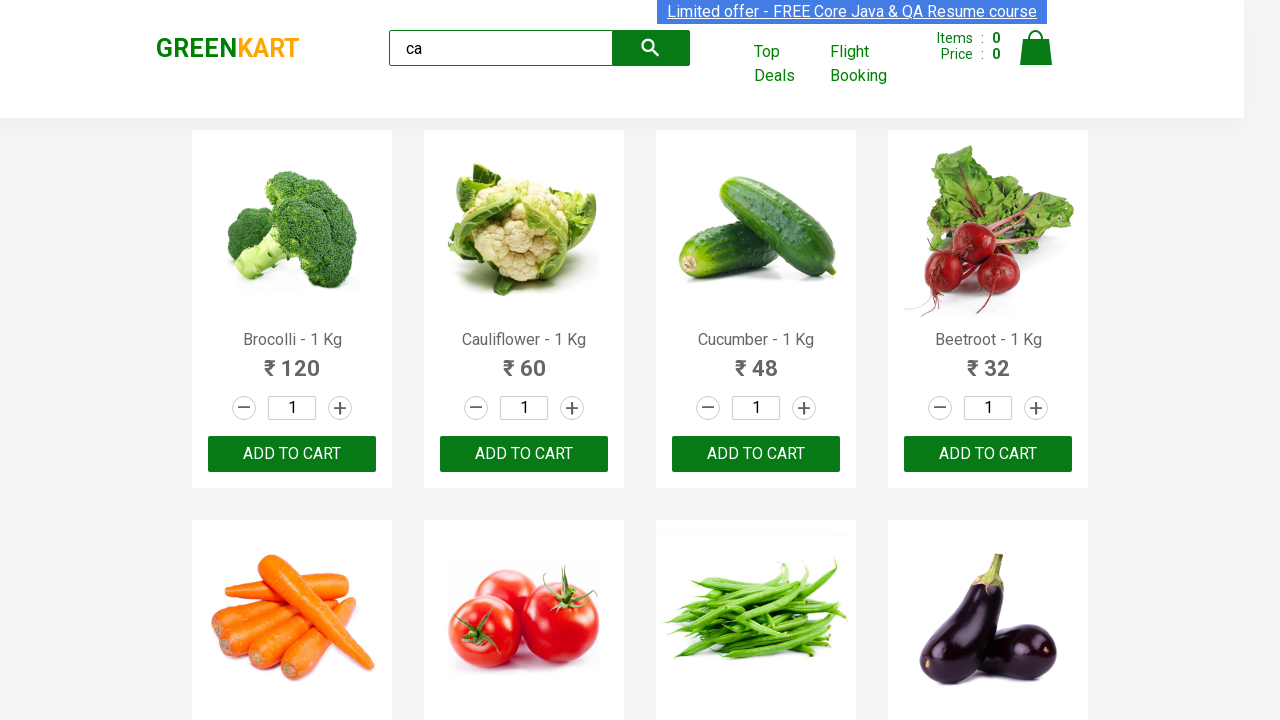

Filtered products containing 'ca' are now visible
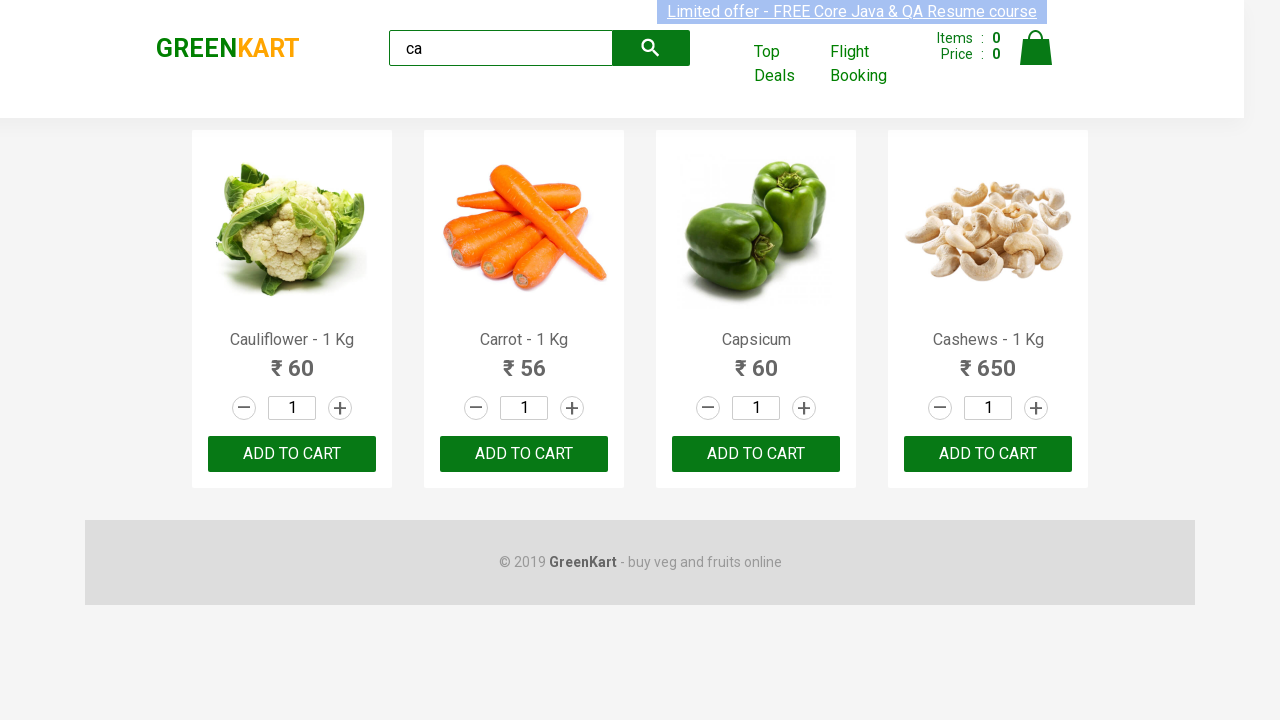

Clicked 'ADD TO CART' button on the third product at (756, 454) on .products .product >> nth=2 >> text=ADD TO CART
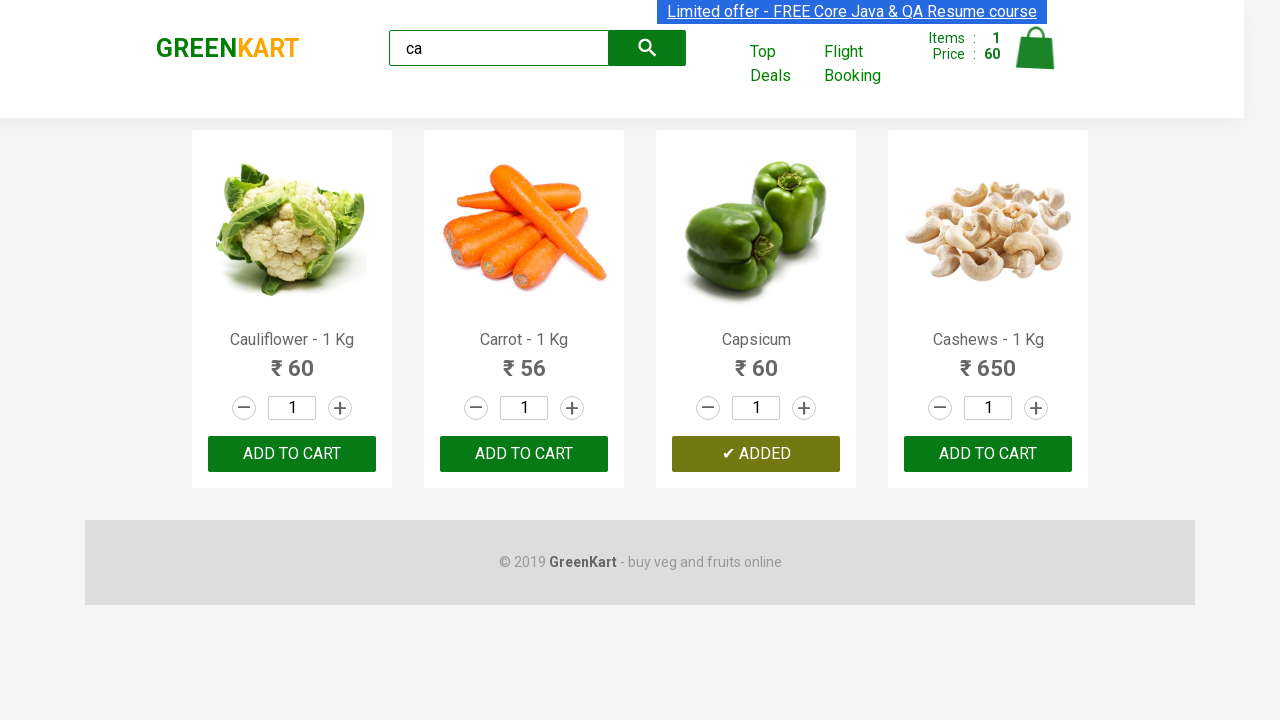

Found and clicked 'ADD TO CART' for Cashews product at (988, 454) on .products .product >> nth=3 >> button
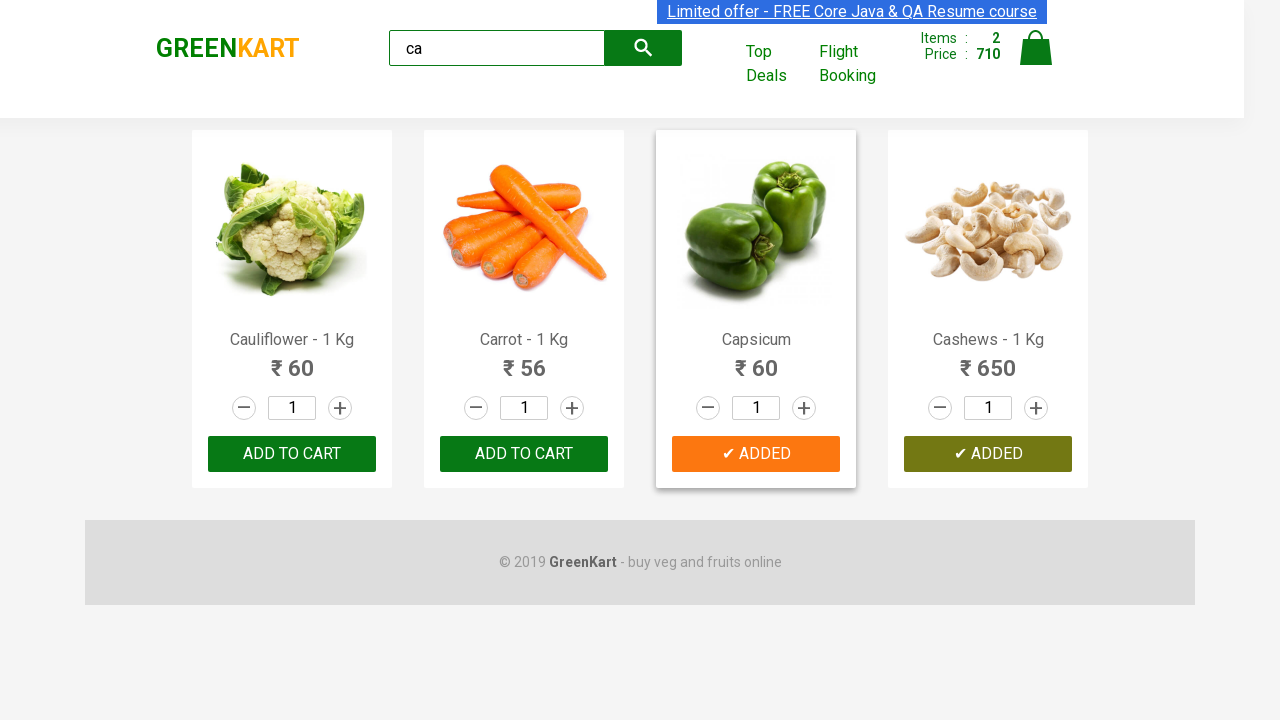

Verified that brand text displays 'GREENKART' correctly
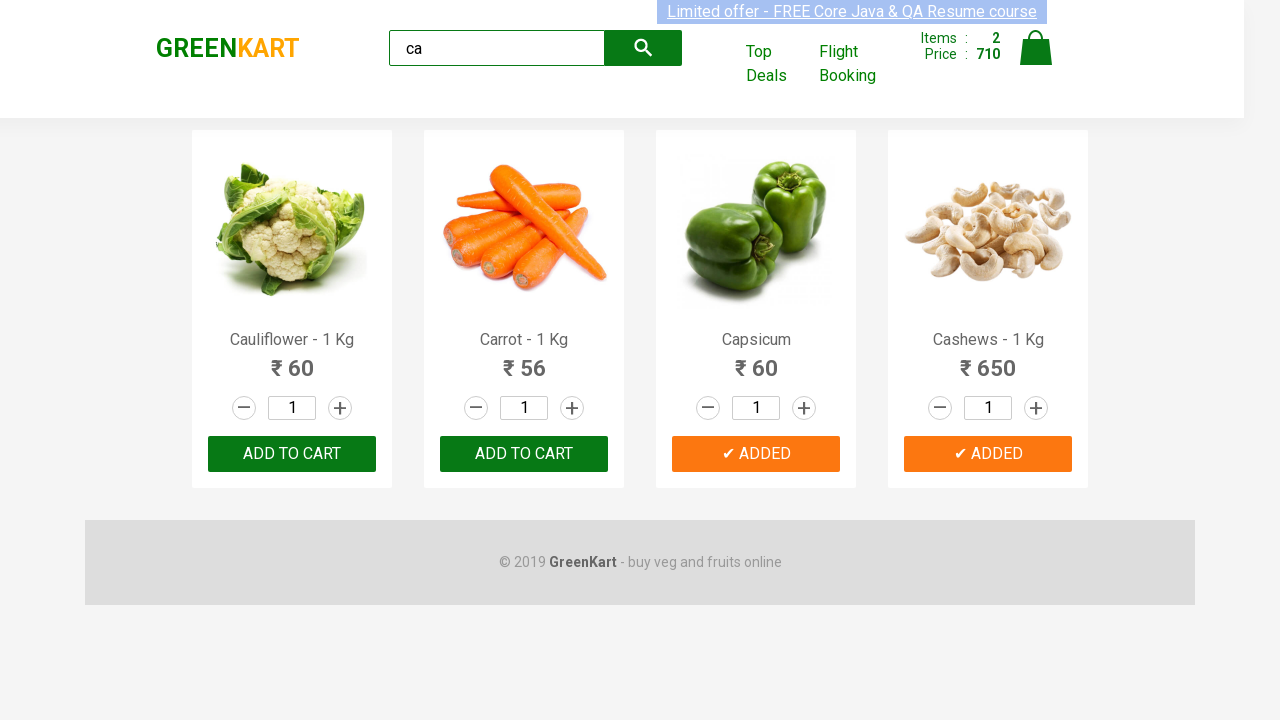

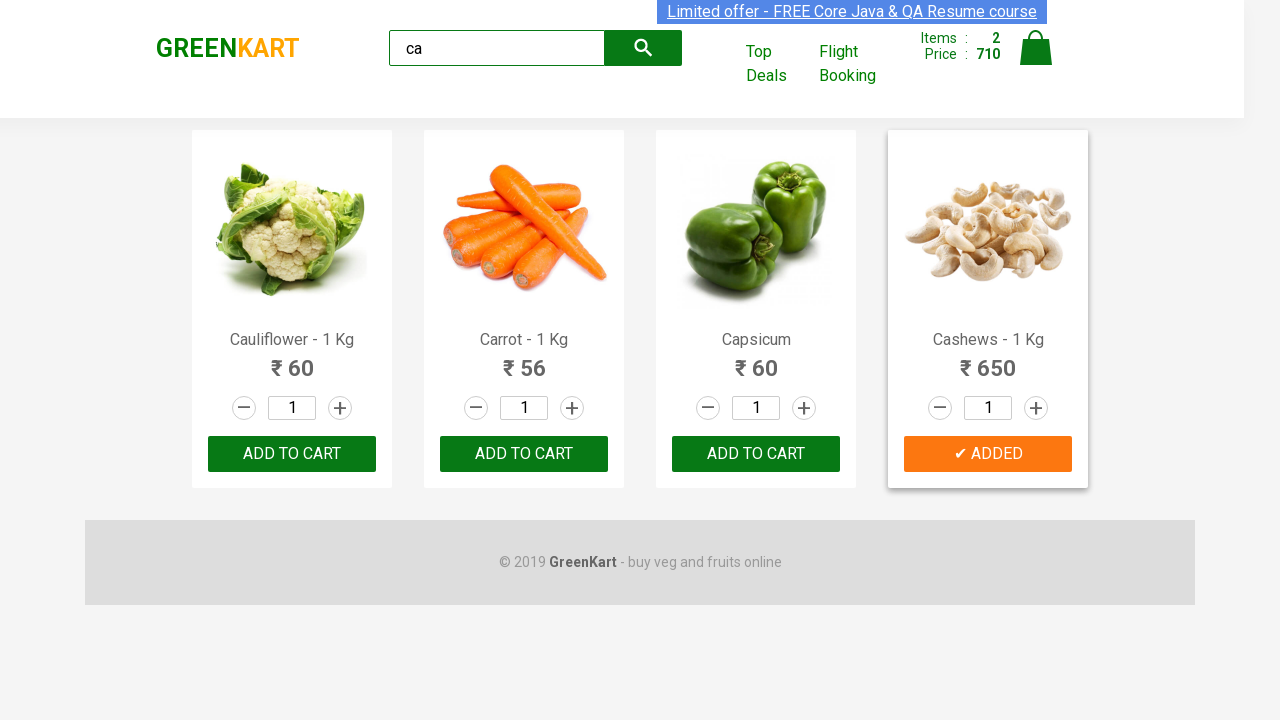